Tests a registration form by filling in personal details including first name, last name, username, email, password, phone number, selecting gender, entering date of birth, and selecting a department from a dropdown.

Starting URL: https://practice.cydeo.com/registration_form

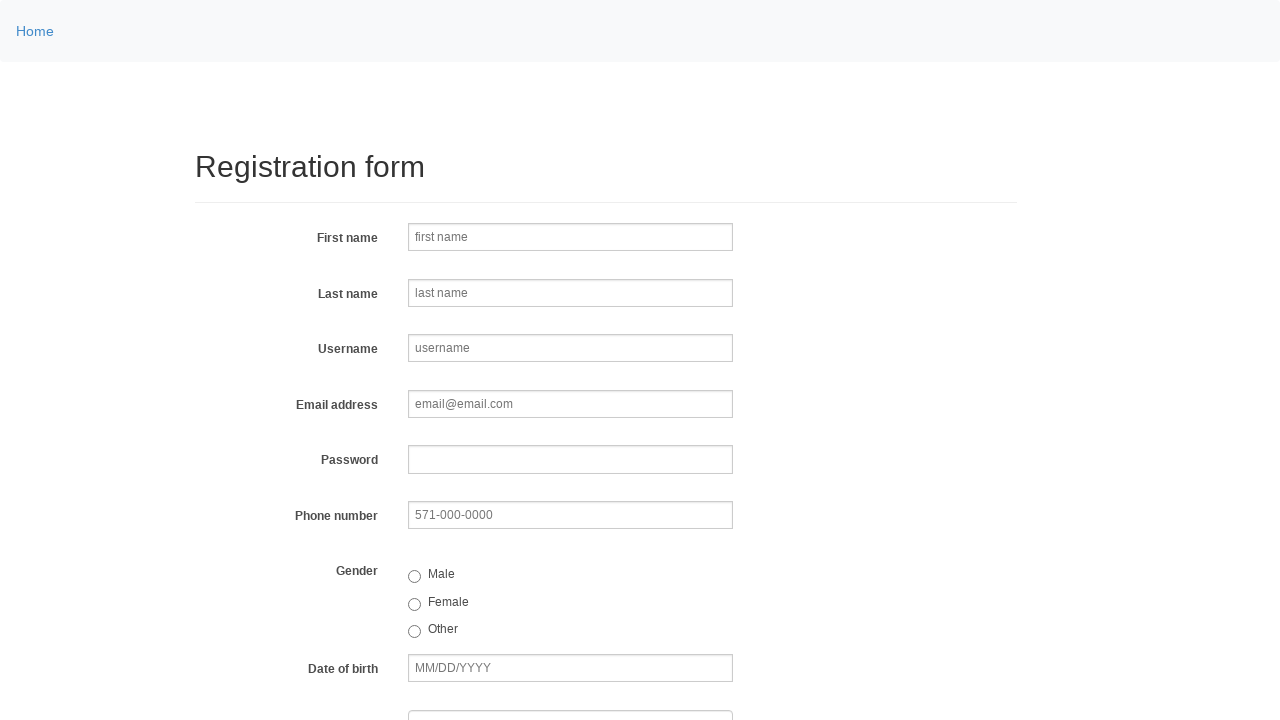

Filled first name field with 'Jennifer' on input[name='firstname']
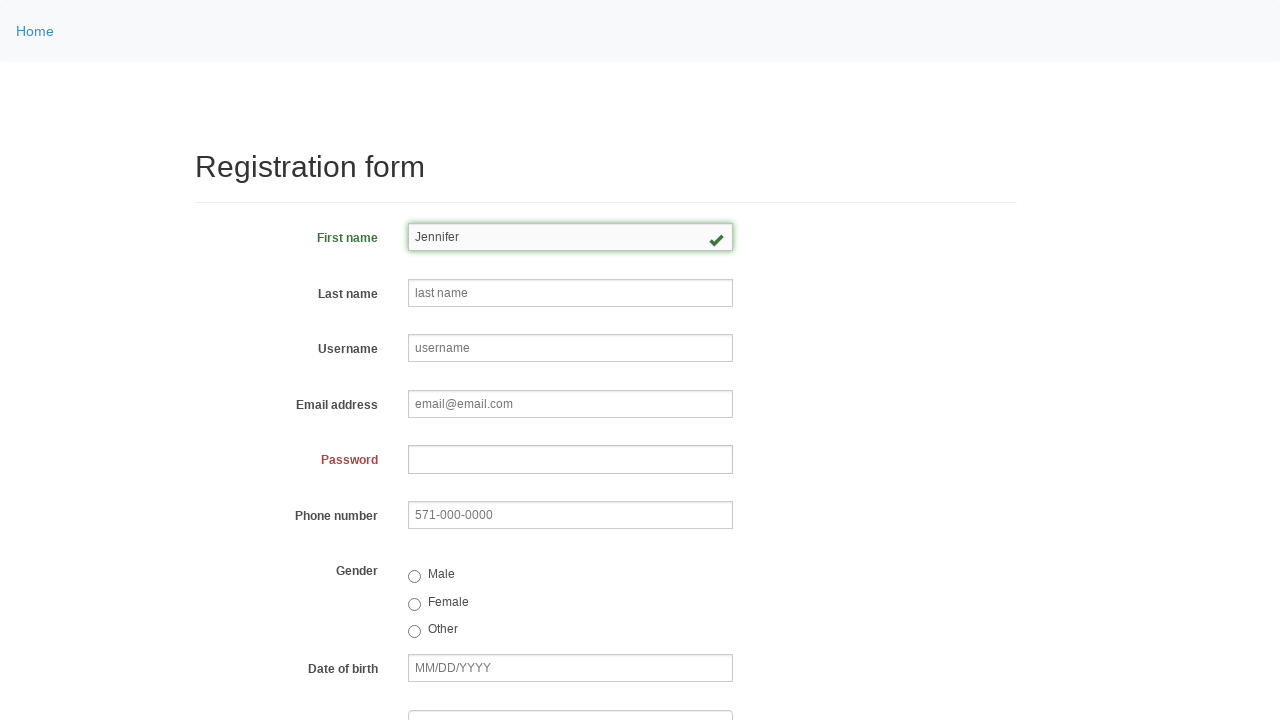

Filled last name field with 'Martinez' on input[name='lastname']
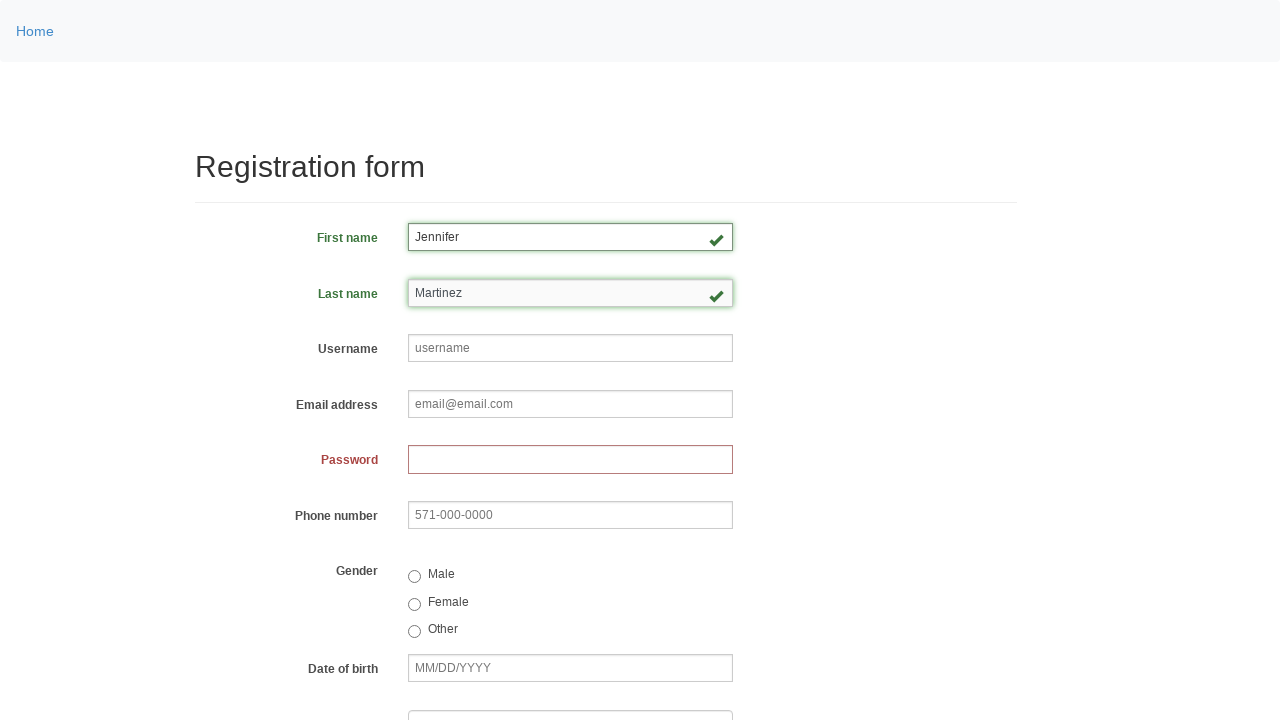

Filled username field with 'helpdesk847' on input[name='username']
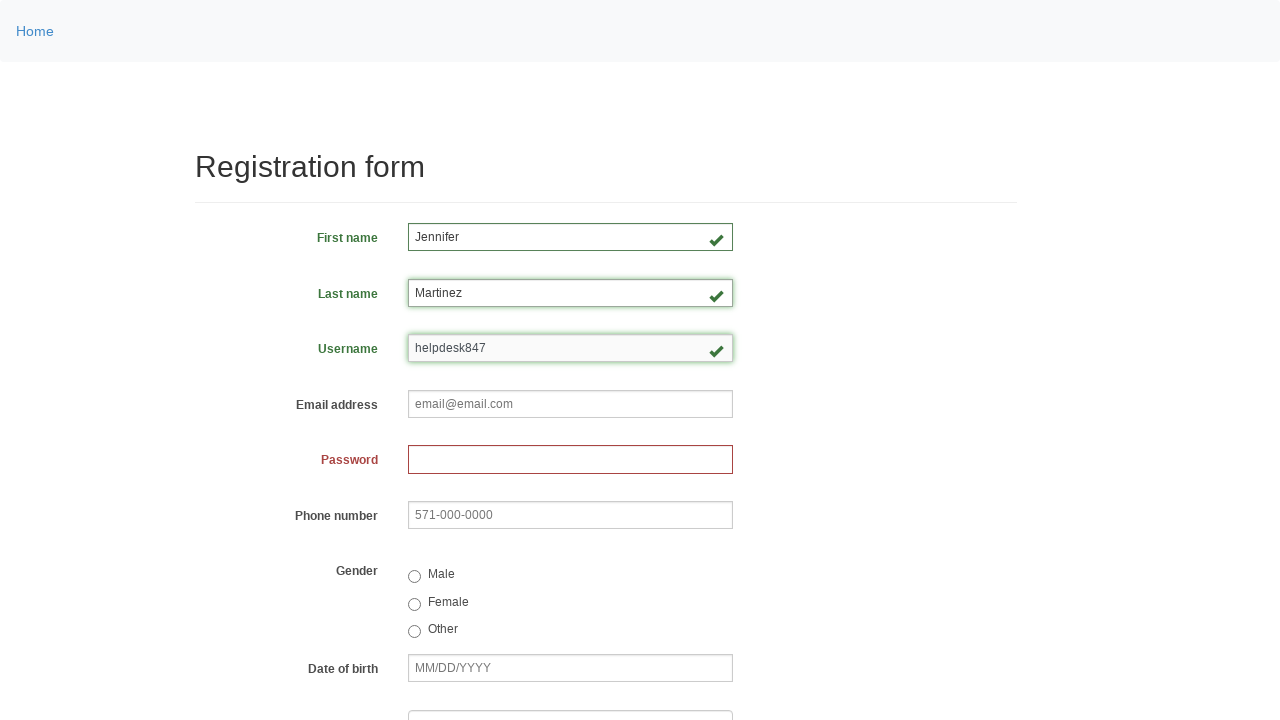

Filled email field with 'helpdesk847@gmail.com' on input[name='email']
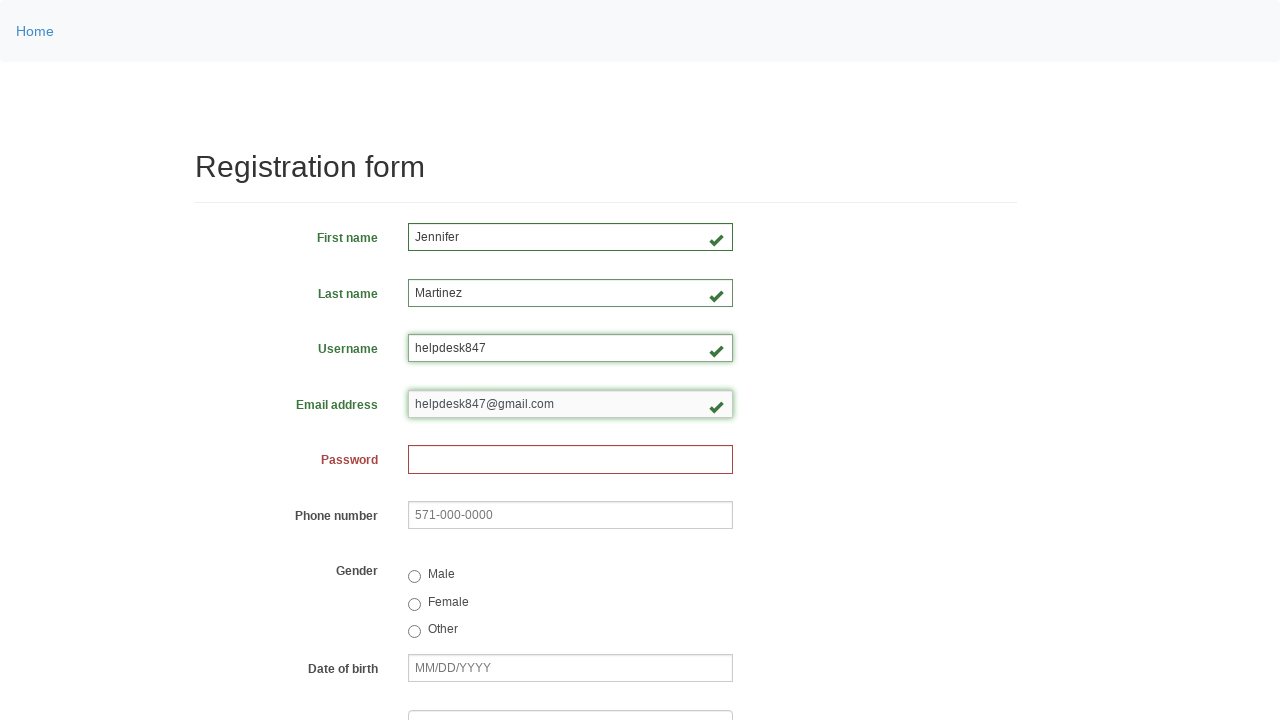

Filled password field with 'SecurePass123!' on input[name='password']
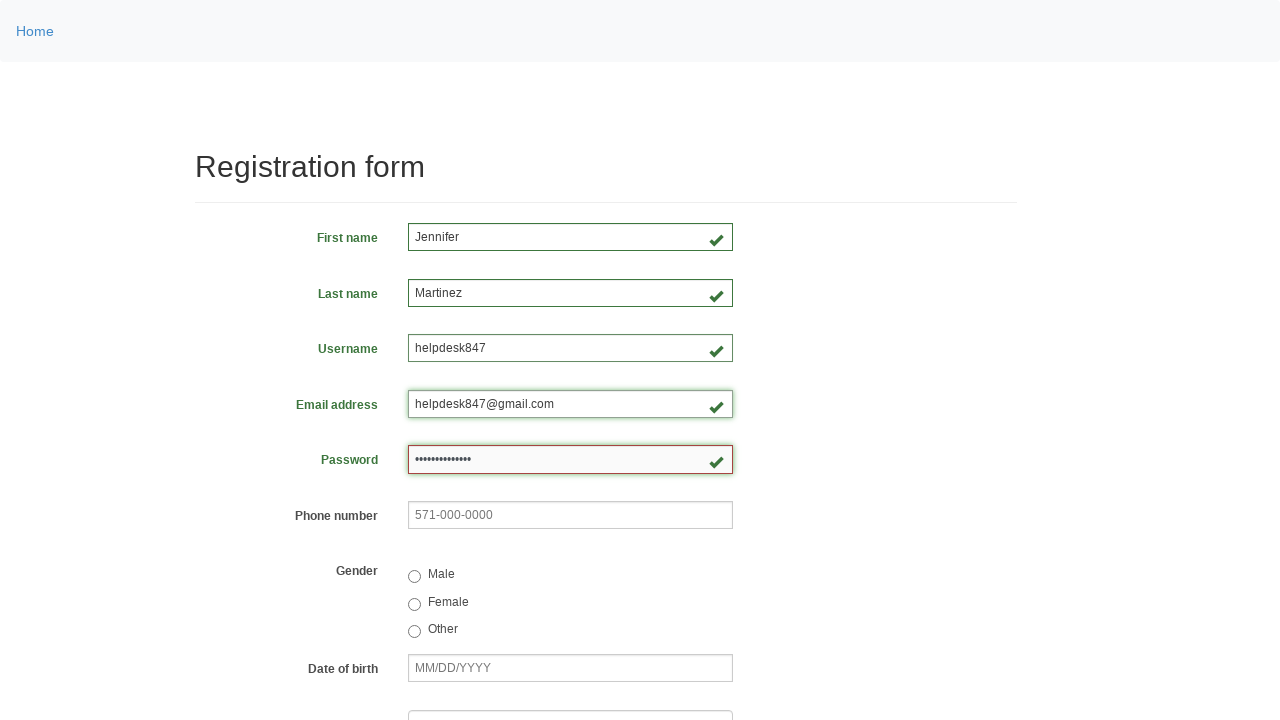

Filled phone number field with '347-552-8934' on input[name='phone']
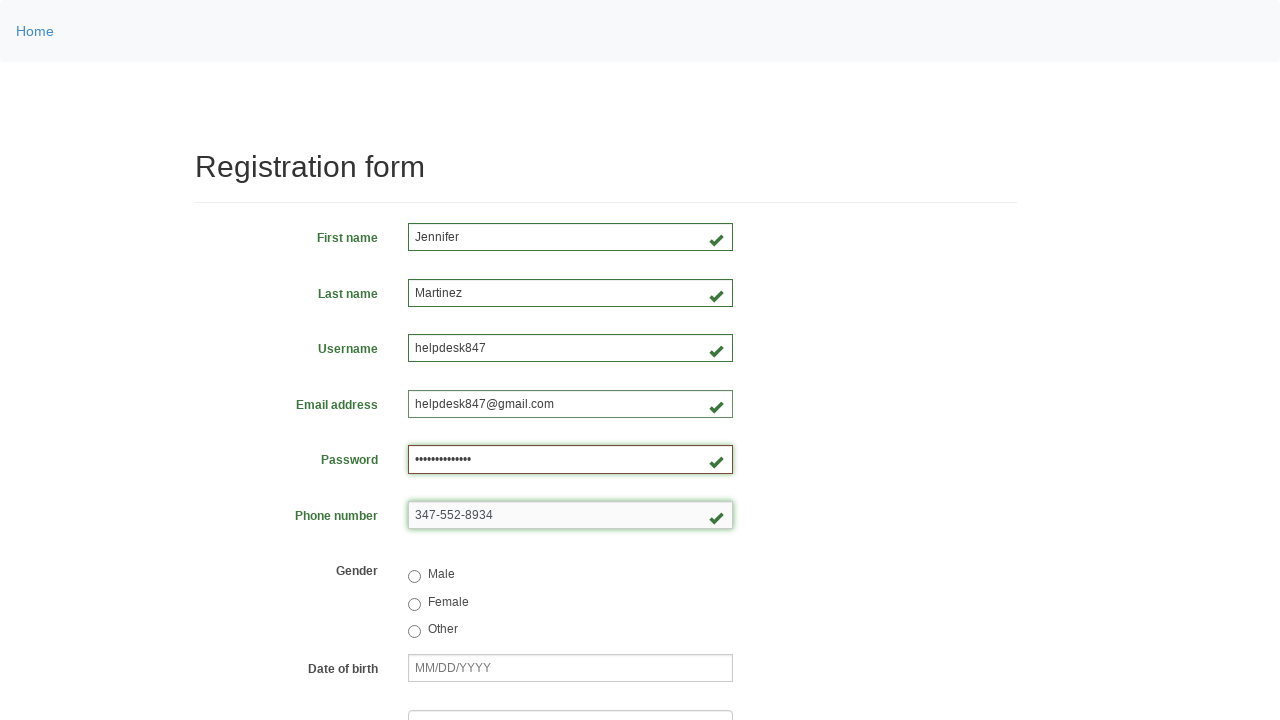

Selected female gender option at (414, 604) on input[value='female']
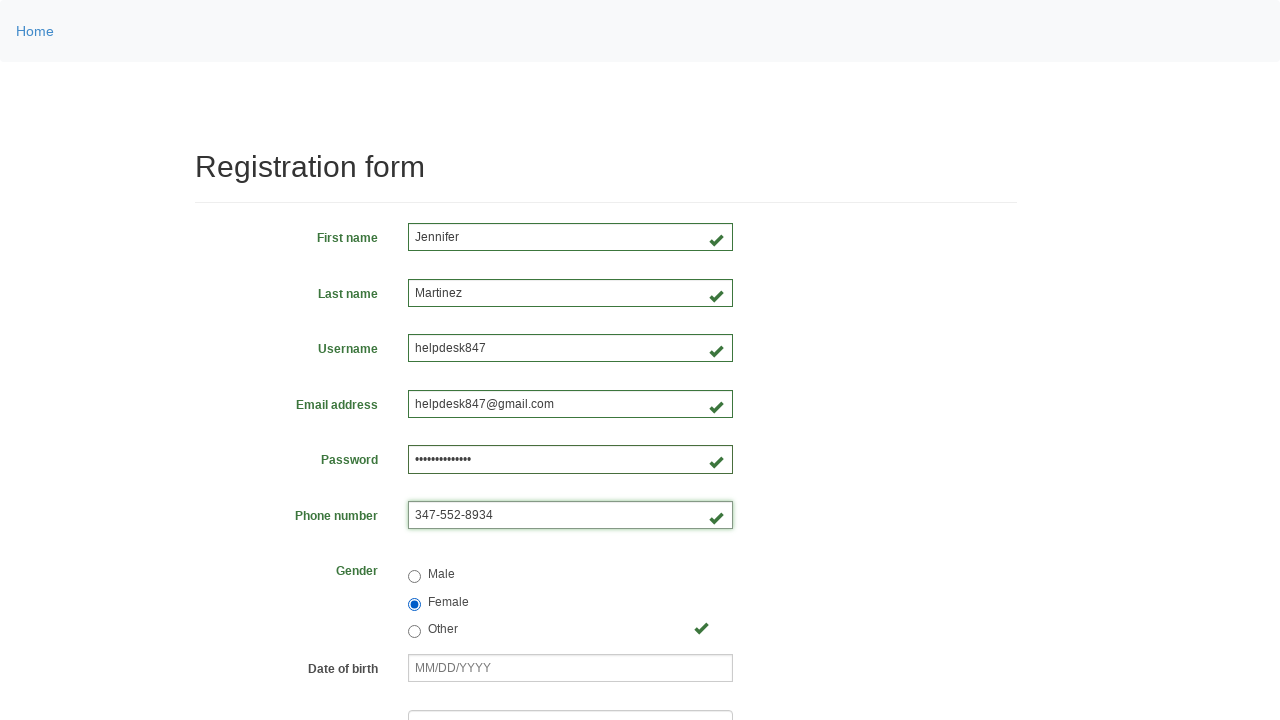

Filled date of birth field with '12/14/1980' on input[name='birthday']
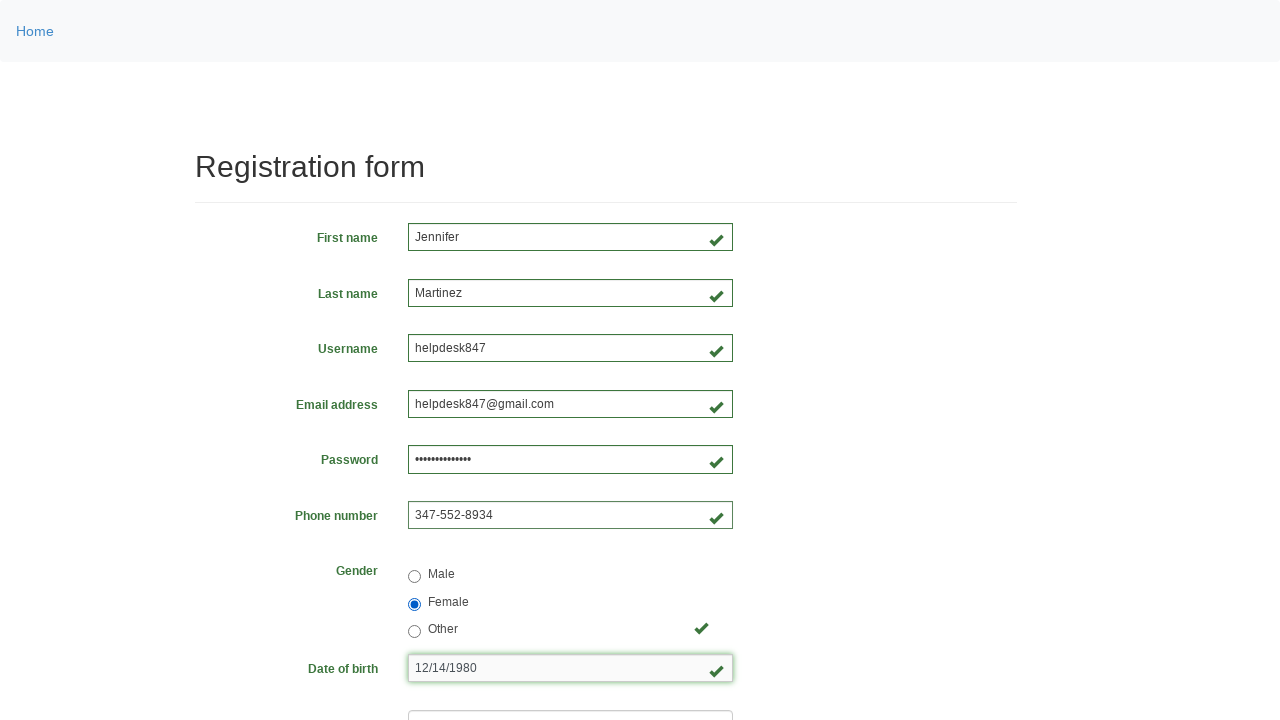

Selected department from dropdown (index 3) on select[name='department']
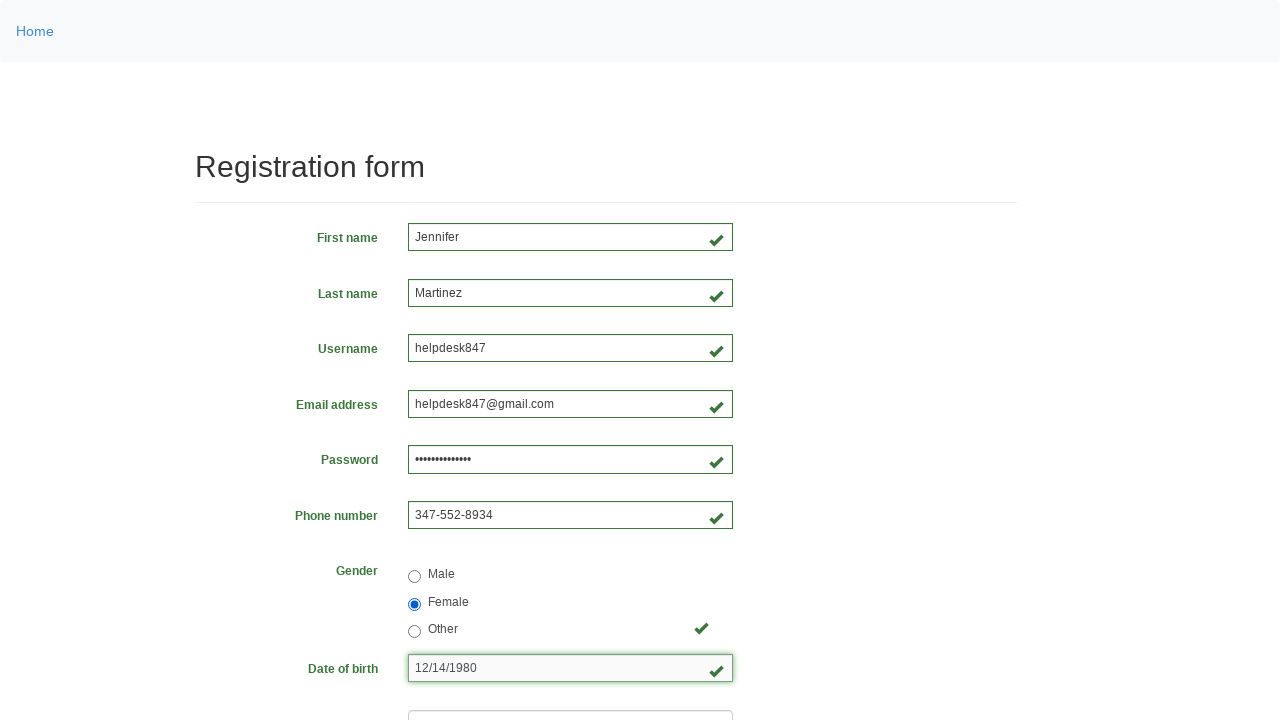

Selected job title from dropdown (index 2) on select[name='job_title']
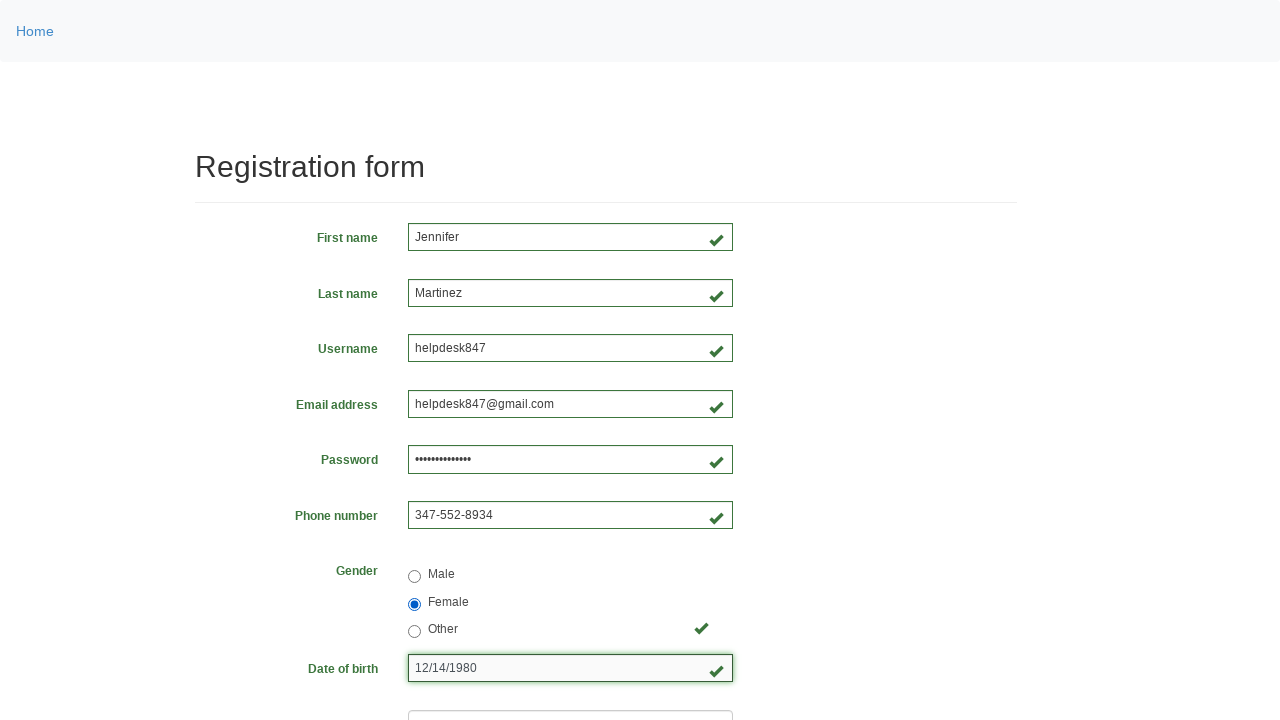

Selected JavaScript programming language checkbox at (520, 468) on input[value='javascript']
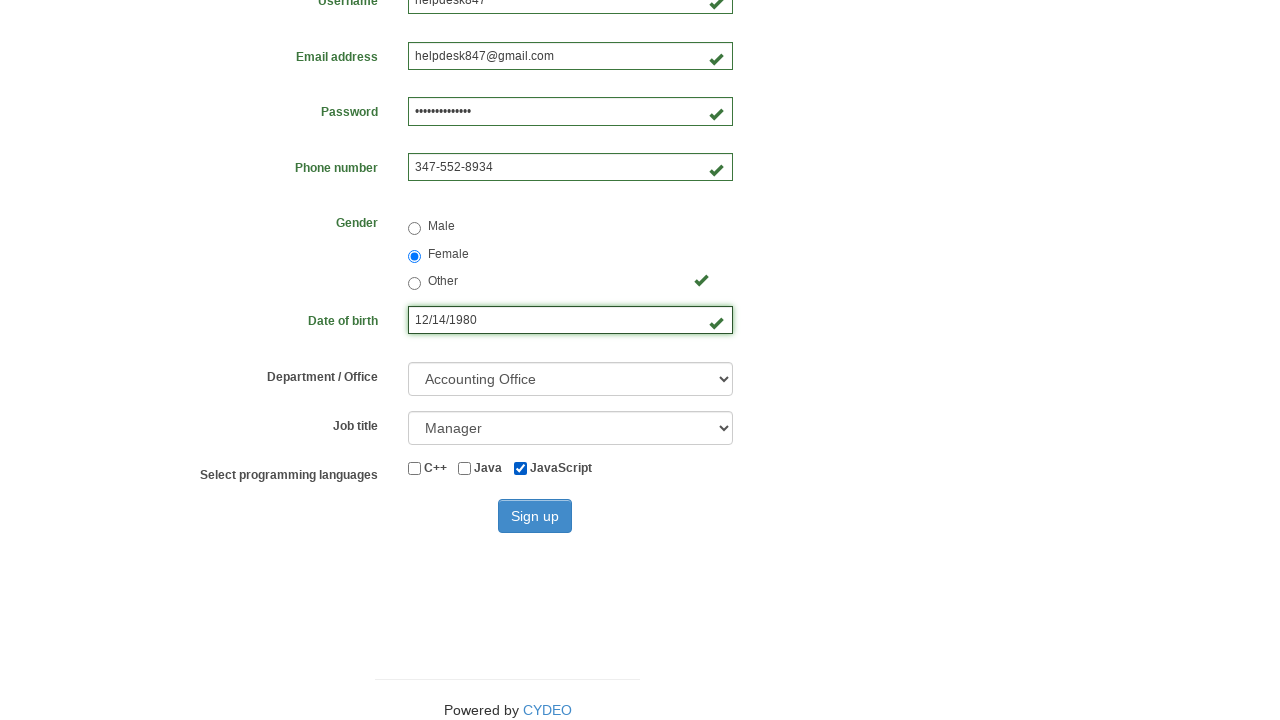

Clicked sign up button to submit registration form at (535, 516) on button[type='submit']
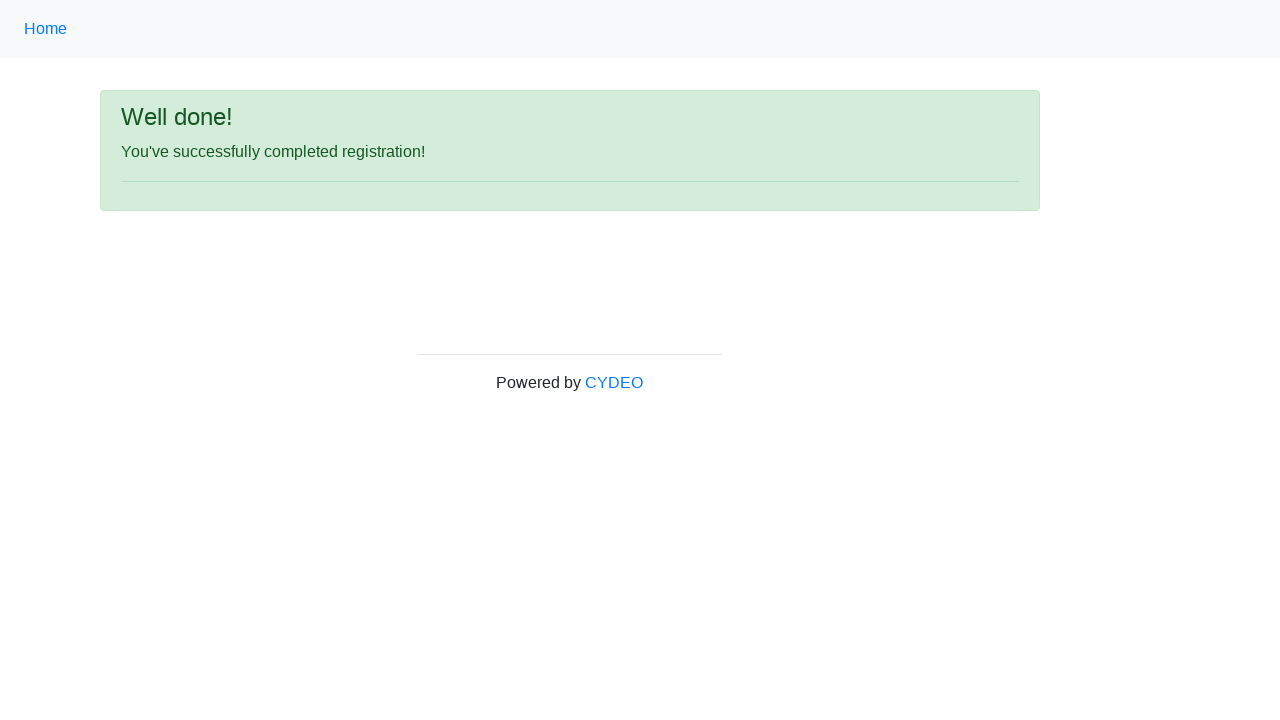

Registration success message displayed
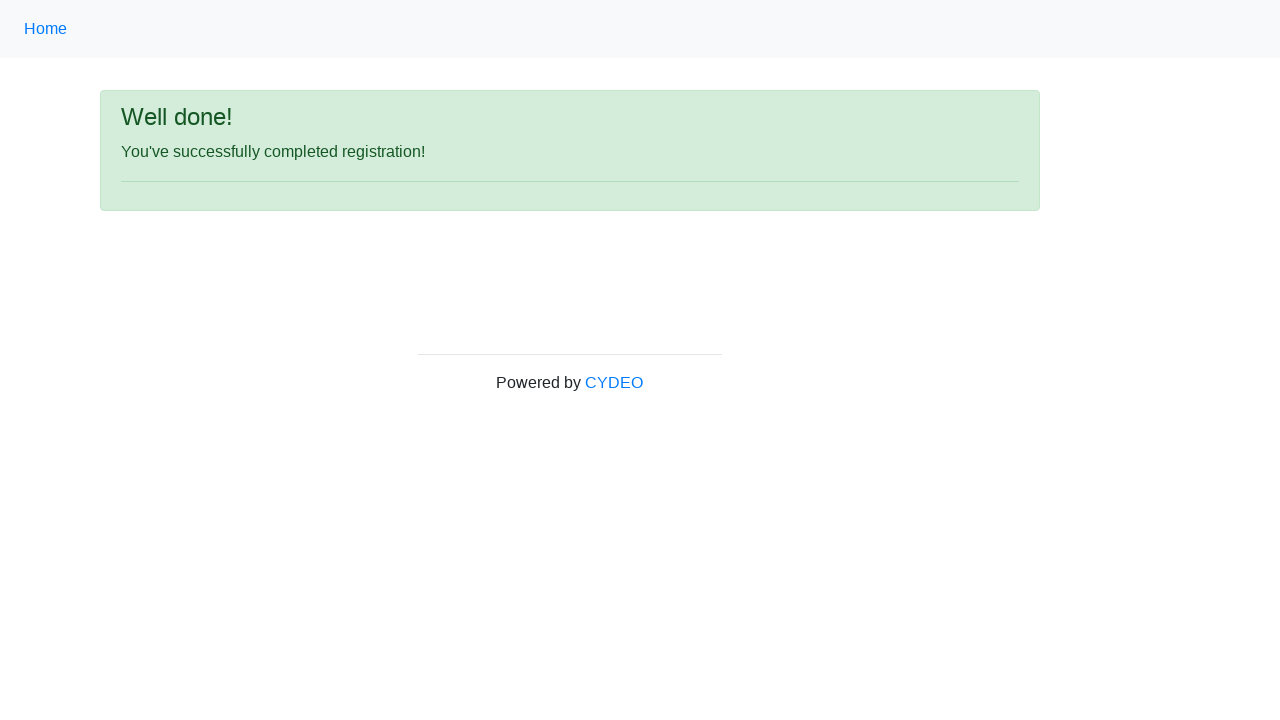

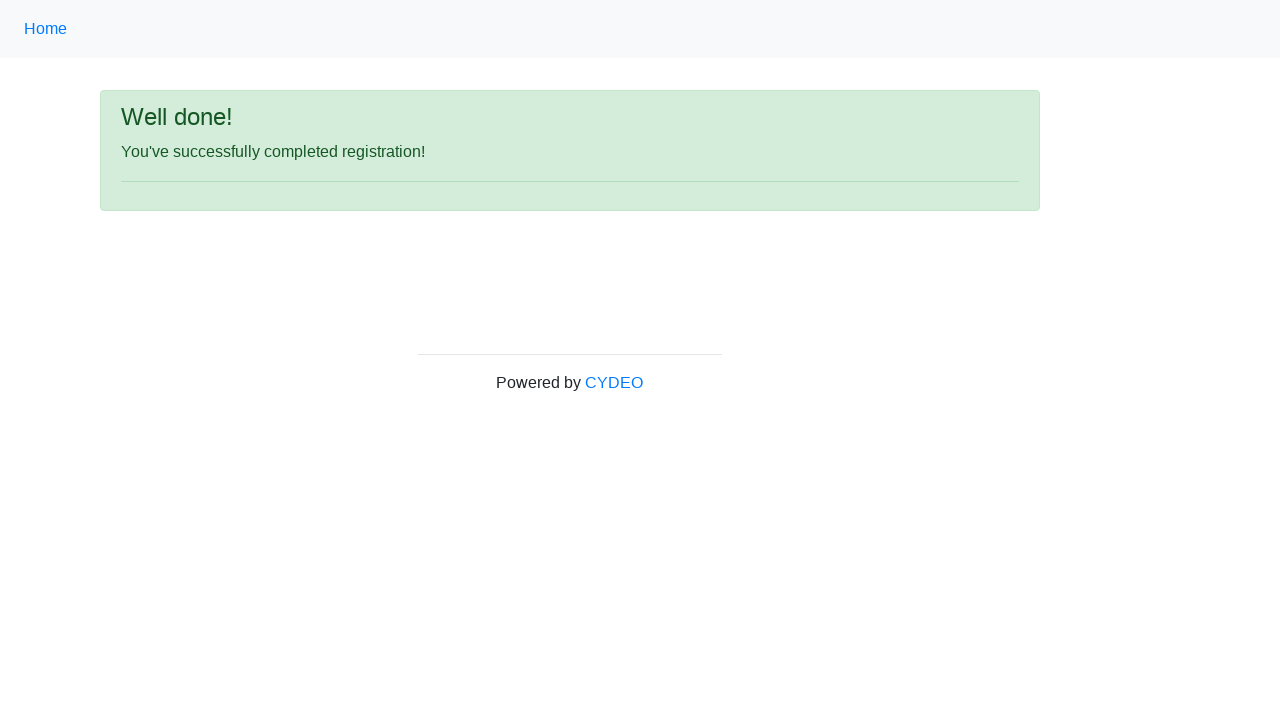